Tests that new todo items are appended to the bottom of the list by adding three items.

Starting URL: https://demo.playwright.dev/todomvc

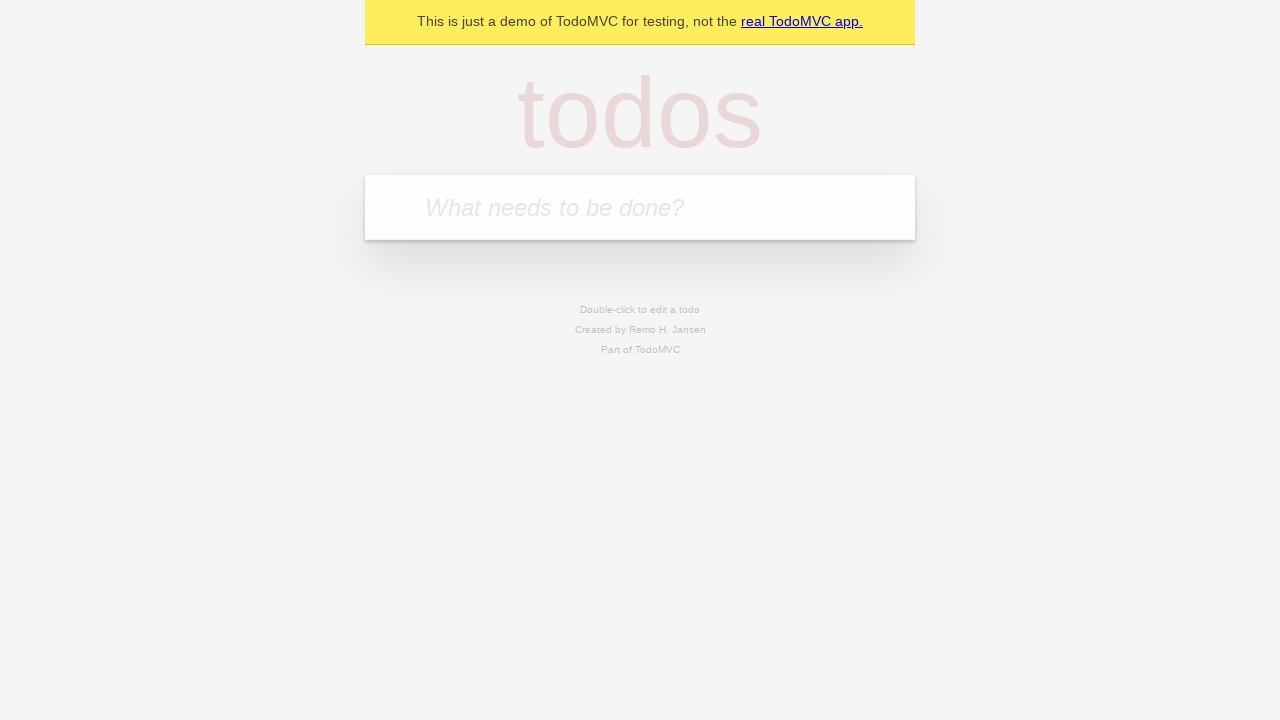

Filled todo input with 'buy some cheese' on internal:attr=[placeholder="What needs to be done?"i]
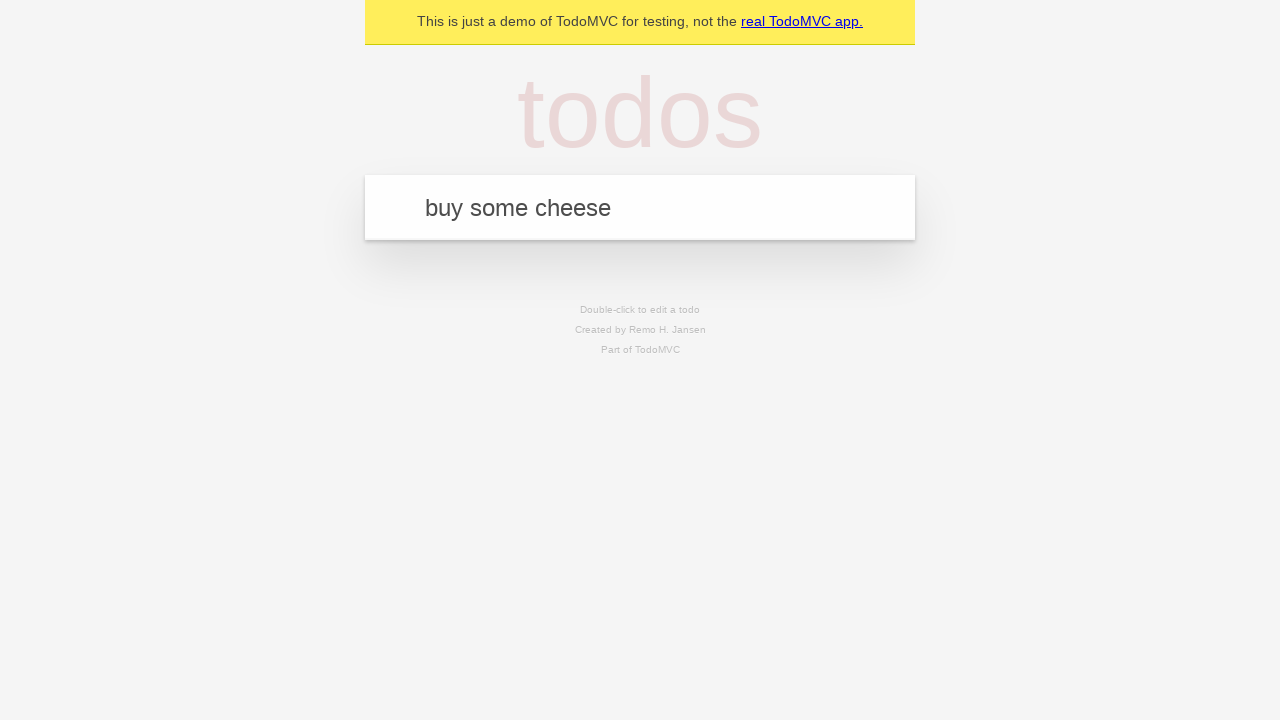

Pressed Enter to add first todo item on internal:attr=[placeholder="What needs to be done?"i]
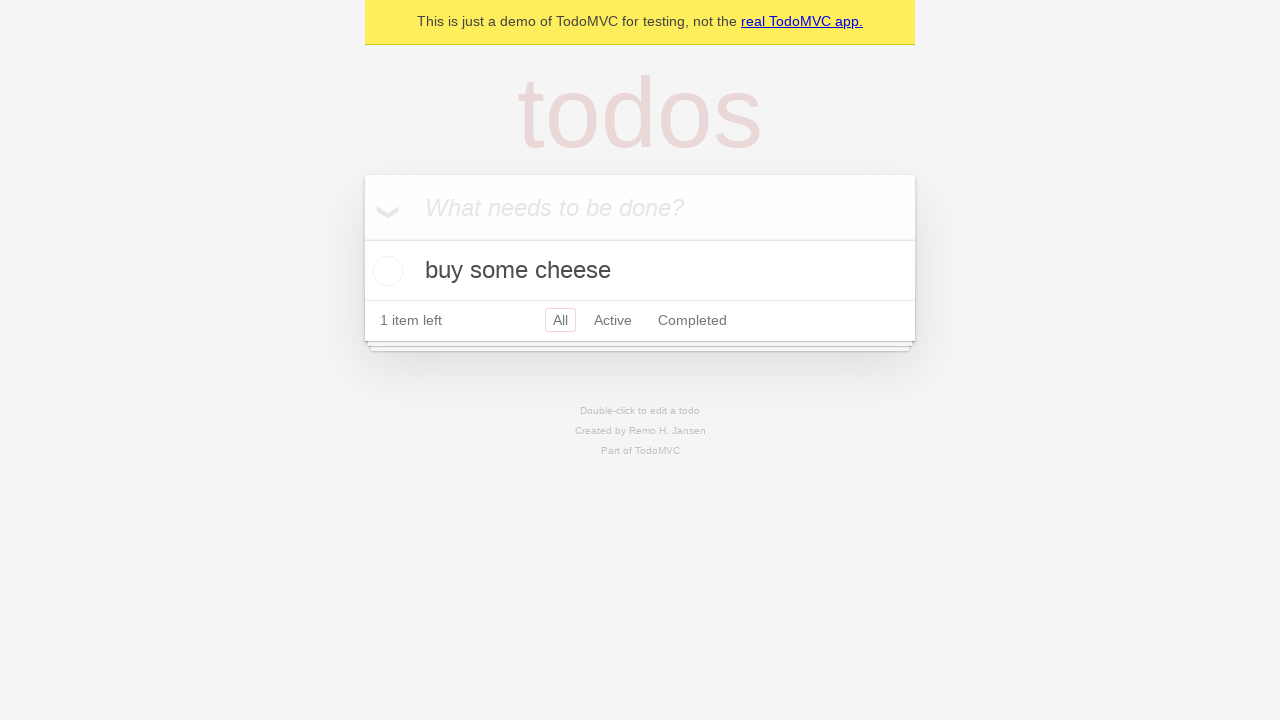

Filled todo input with 'feed the cat' on internal:attr=[placeholder="What needs to be done?"i]
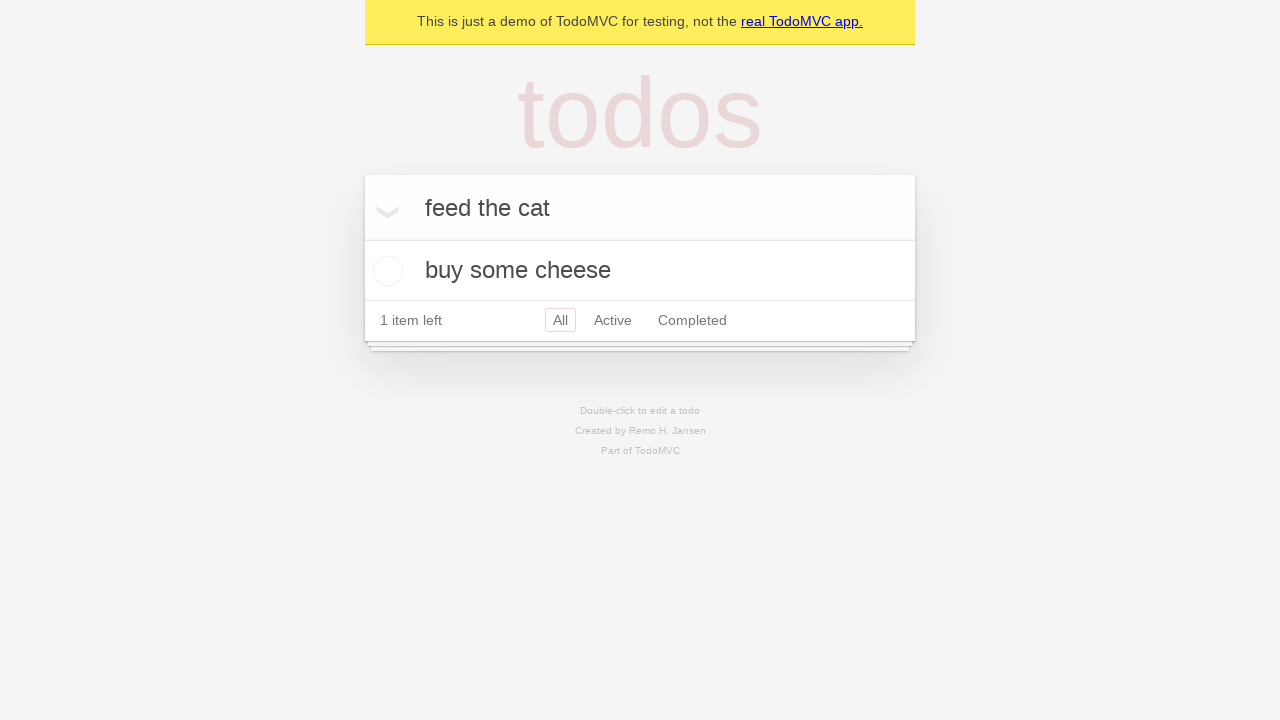

Pressed Enter to add second todo item on internal:attr=[placeholder="What needs to be done?"i]
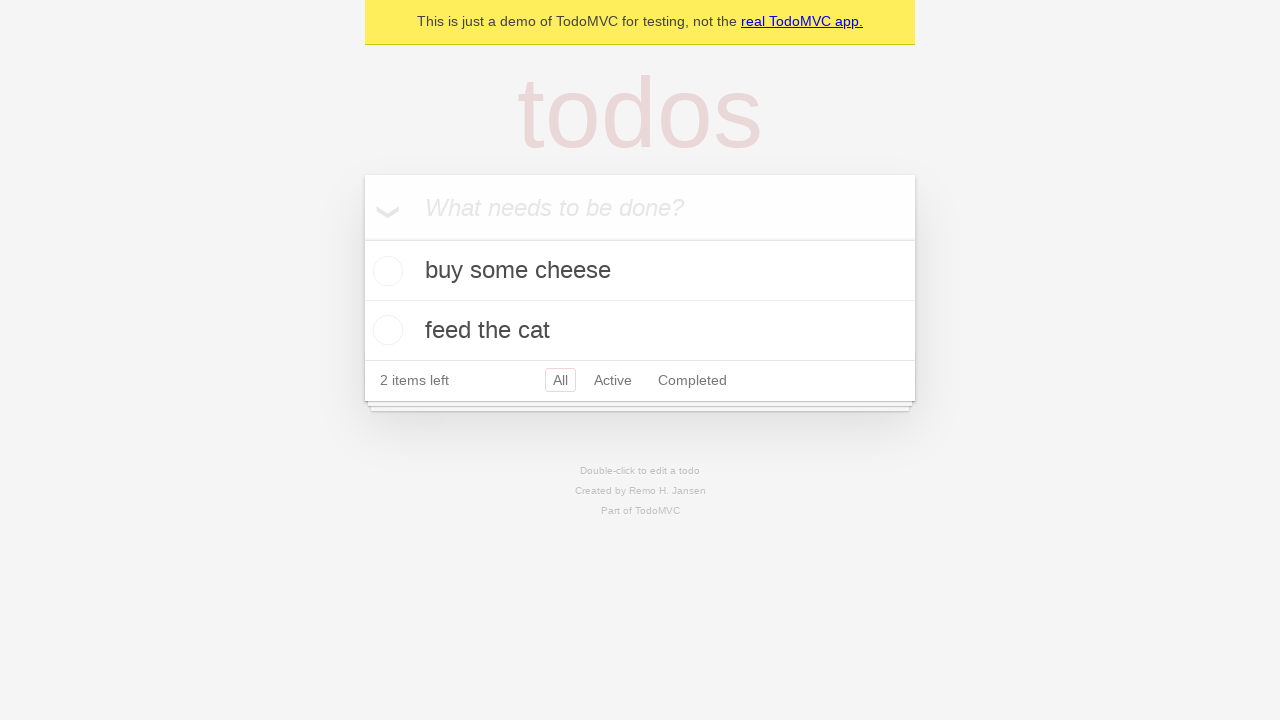

Filled todo input with 'book a doctors appointment' on internal:attr=[placeholder="What needs to be done?"i]
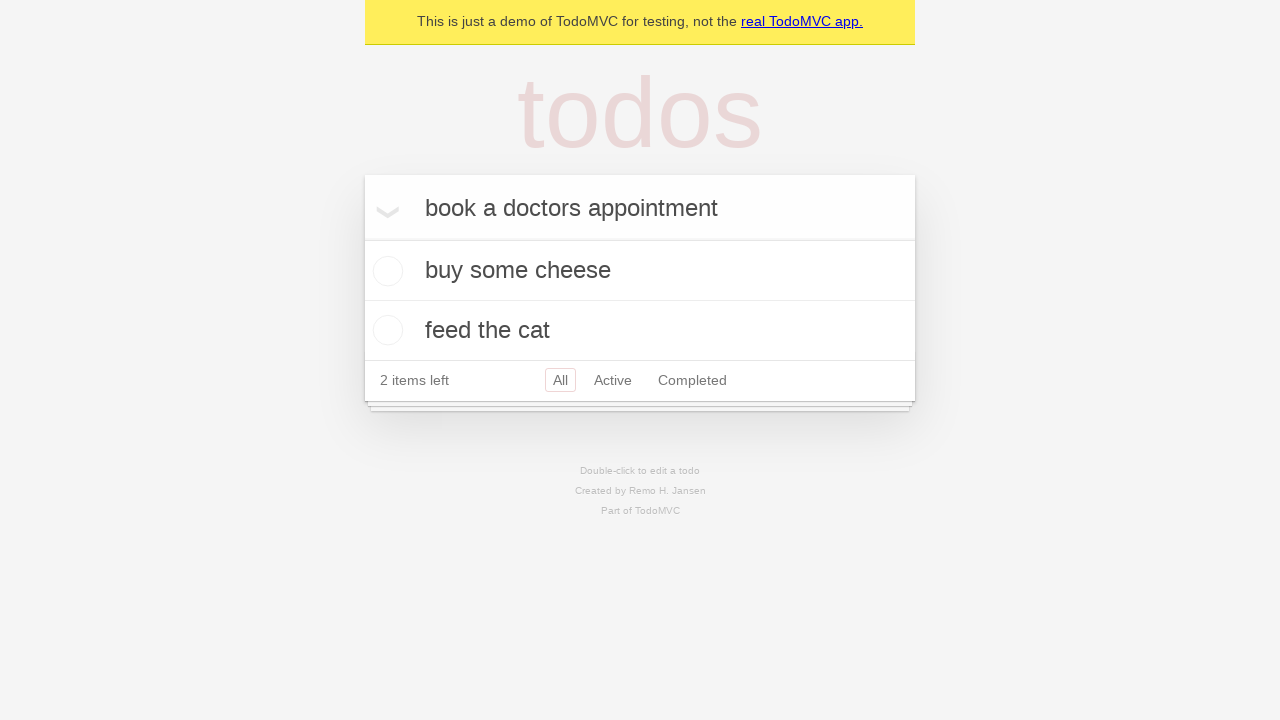

Pressed Enter to add third todo item on internal:attr=[placeholder="What needs to be done?"i]
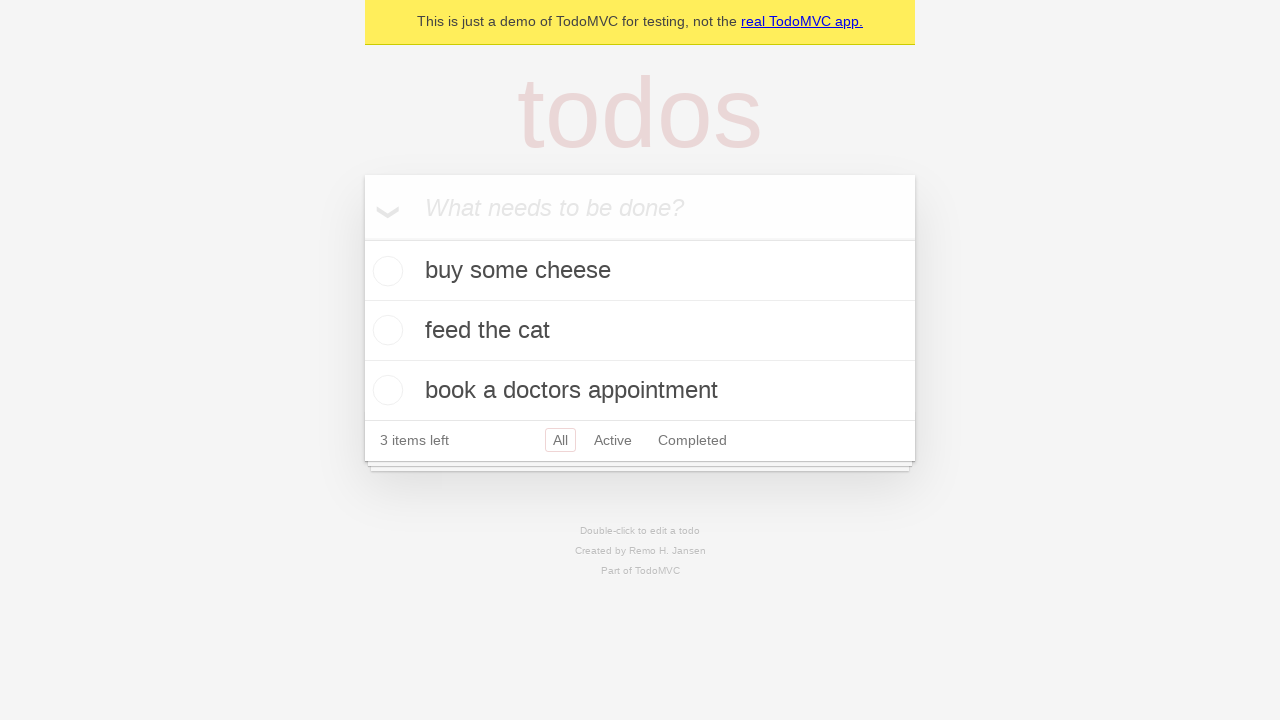

Todo count indicator loaded, verifying all three items were appended to the list
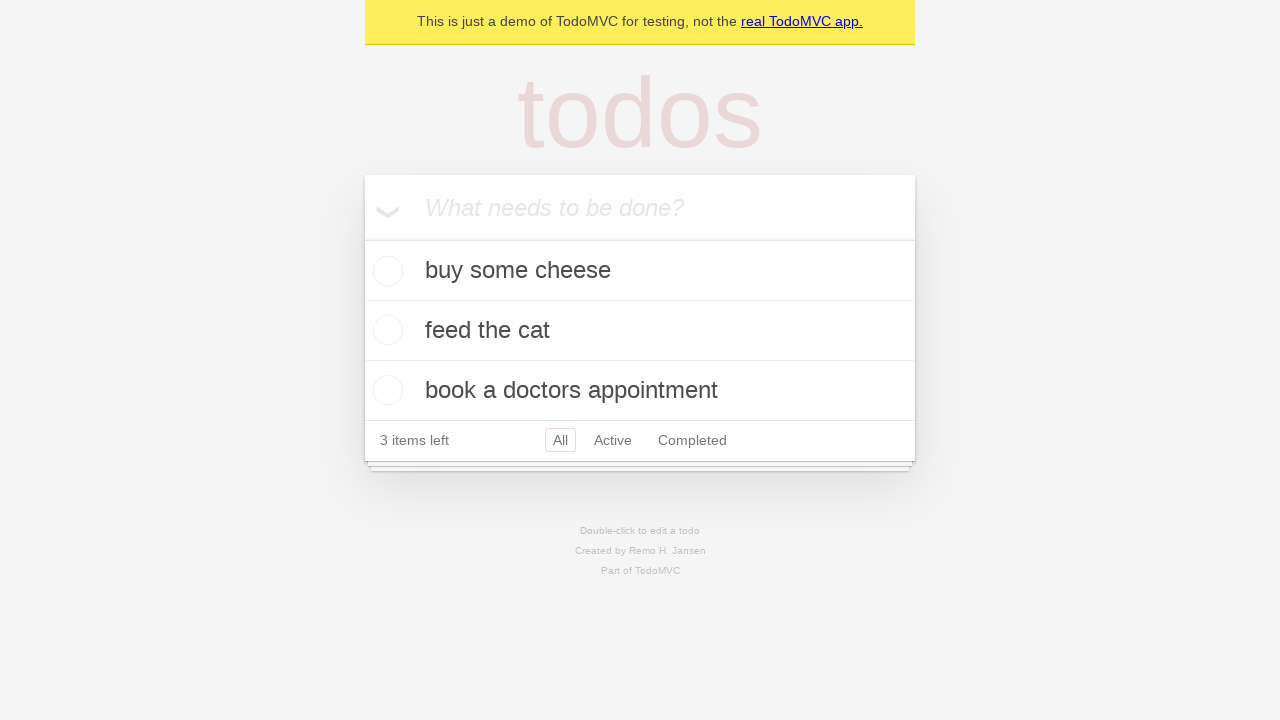

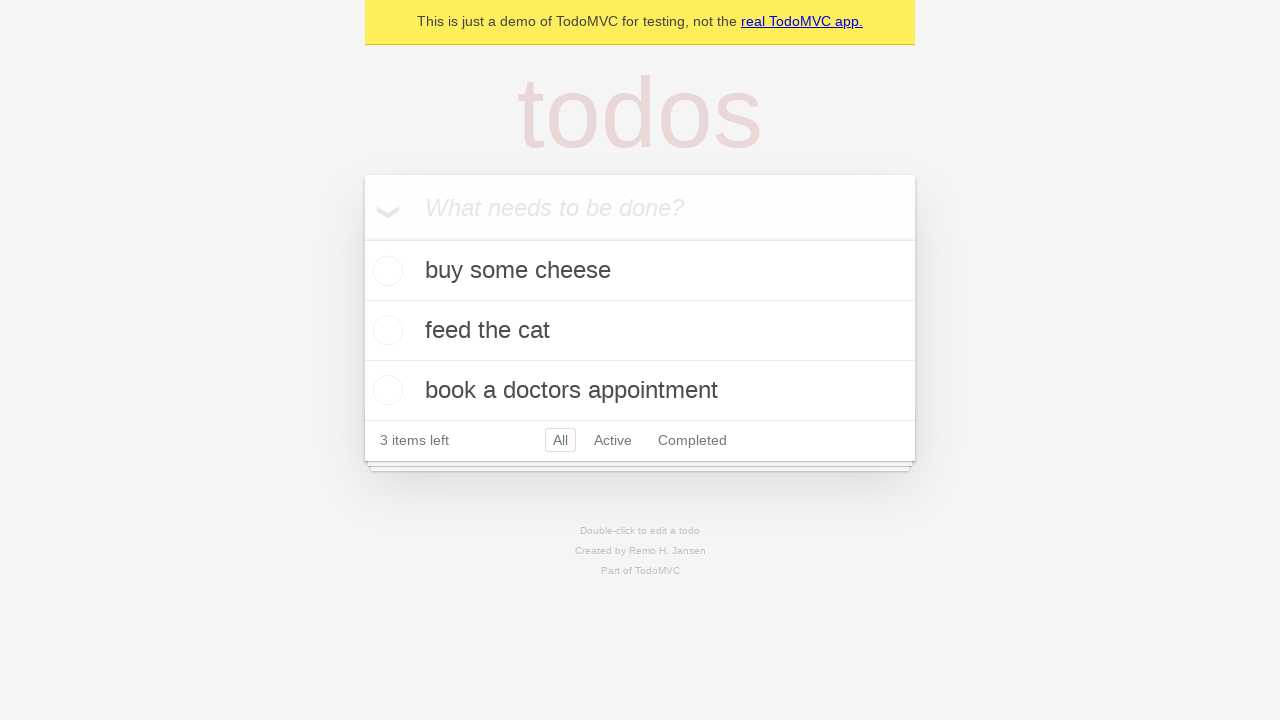